Tests a greeting form by entering a username and verifying that the page displays the correct personalized greeting message.

Starting URL: https://safatelli.github.io/tp-test-logiciel/assets/hello.html

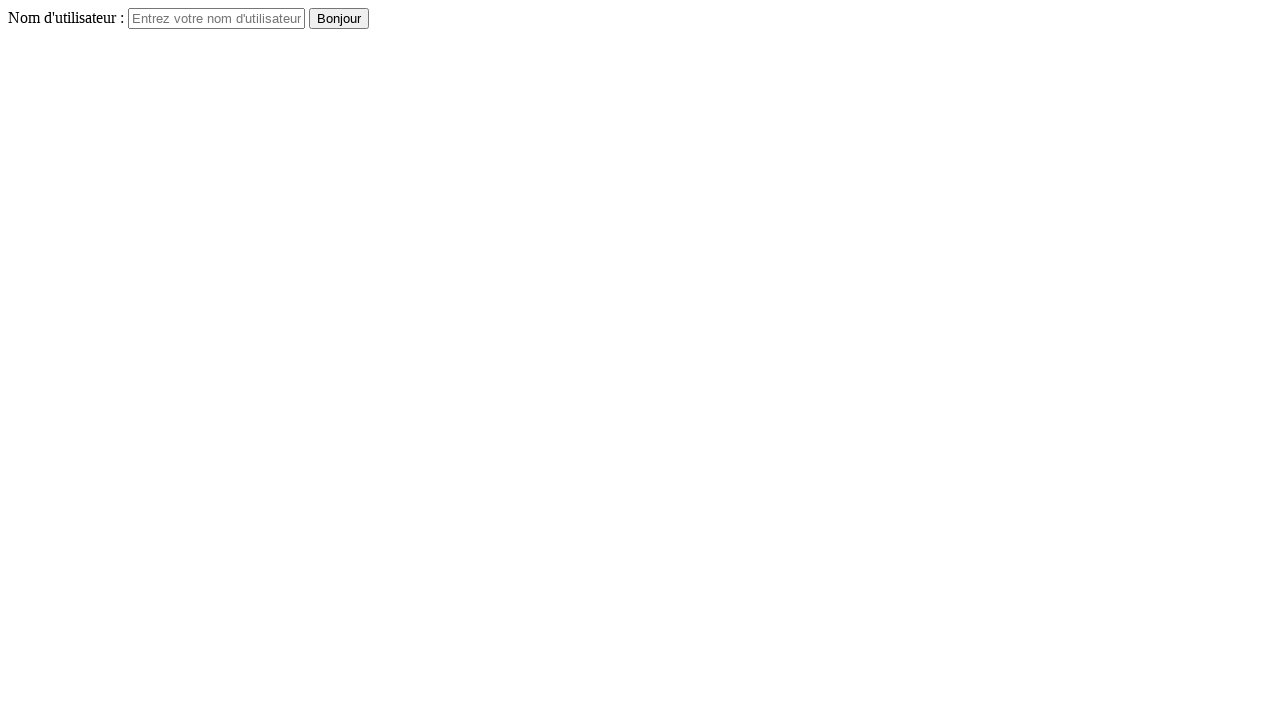

Clicked on the username input field at (216, 18) on #username
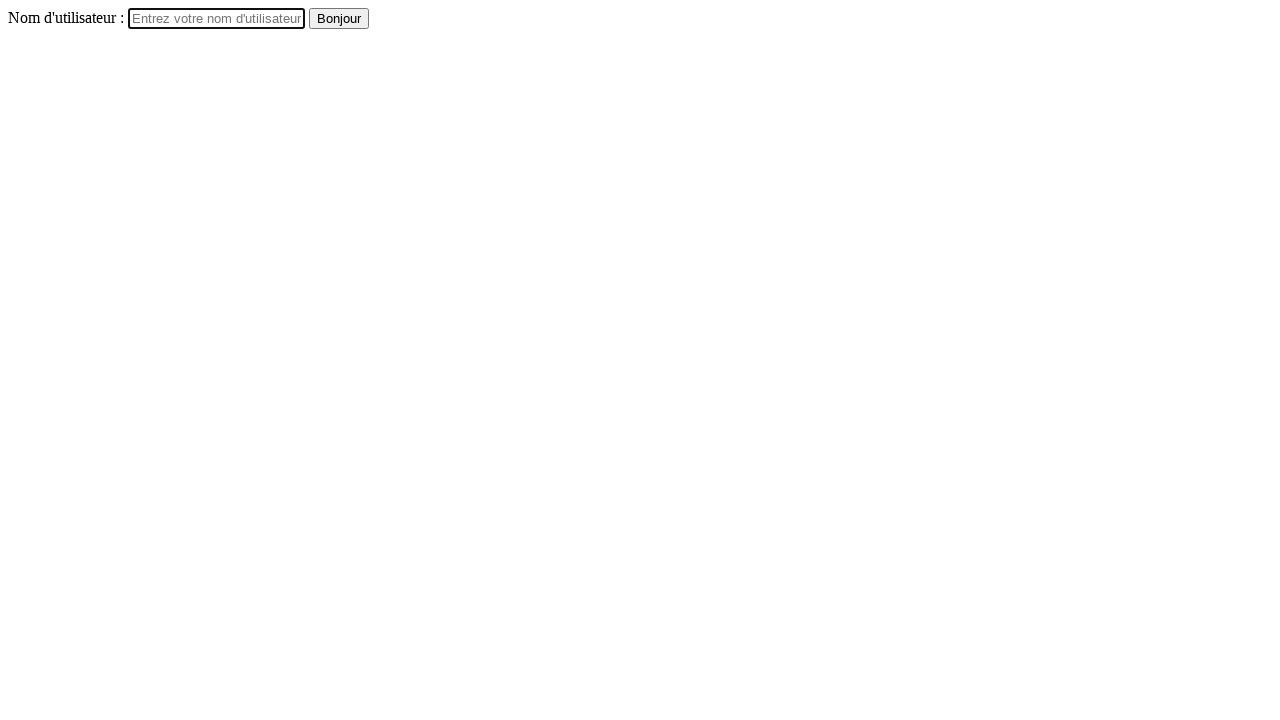

Entered 'Nessma' in the username field on #username
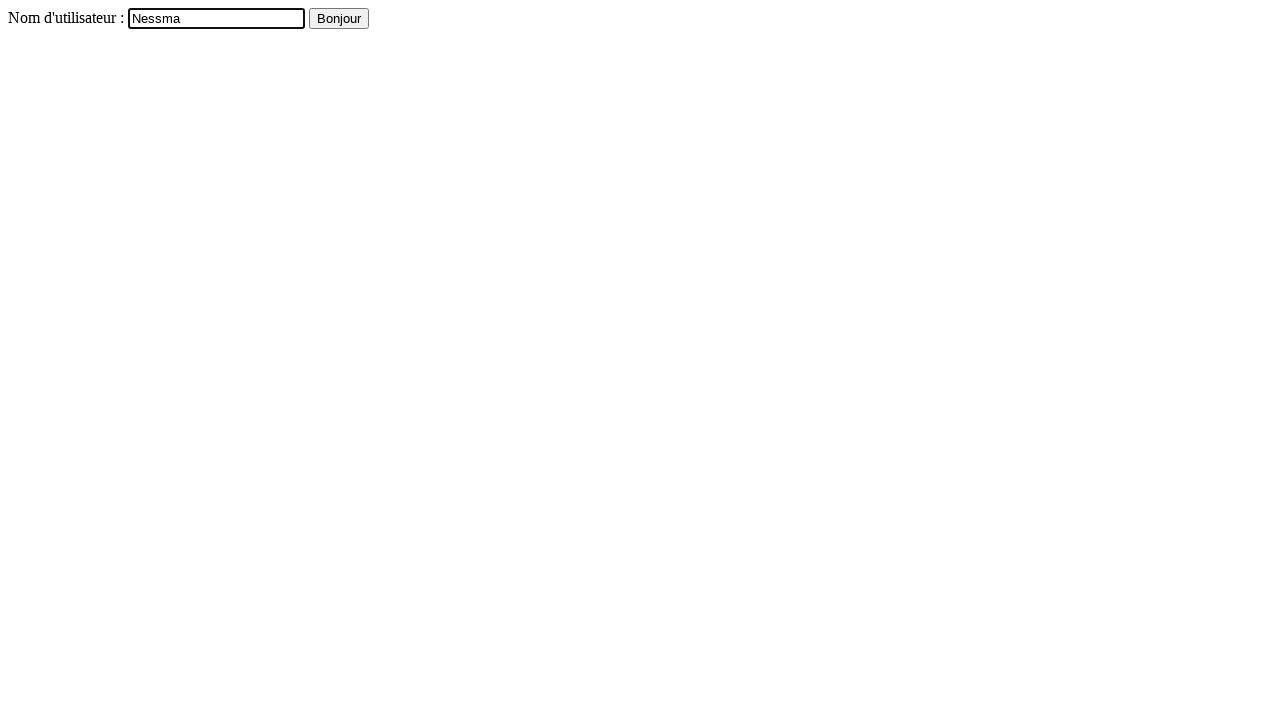

Clicked the submit button at (339, 18) on button
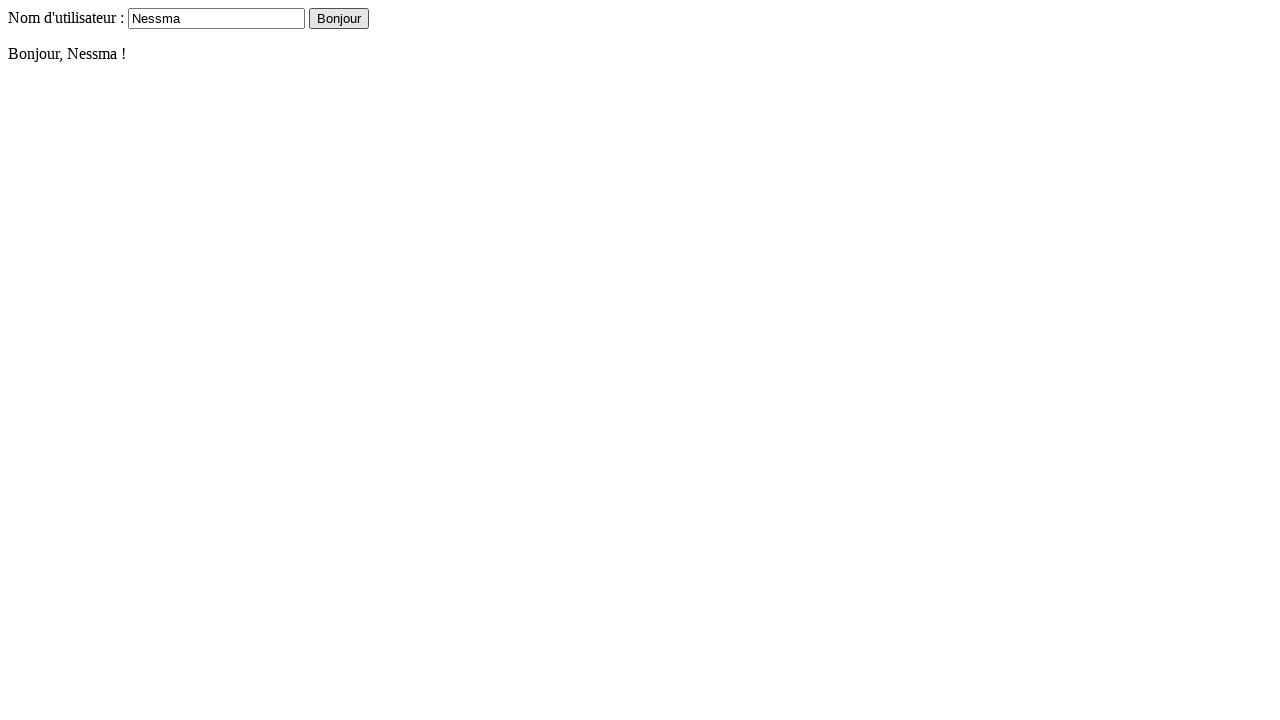

Greeting message element loaded
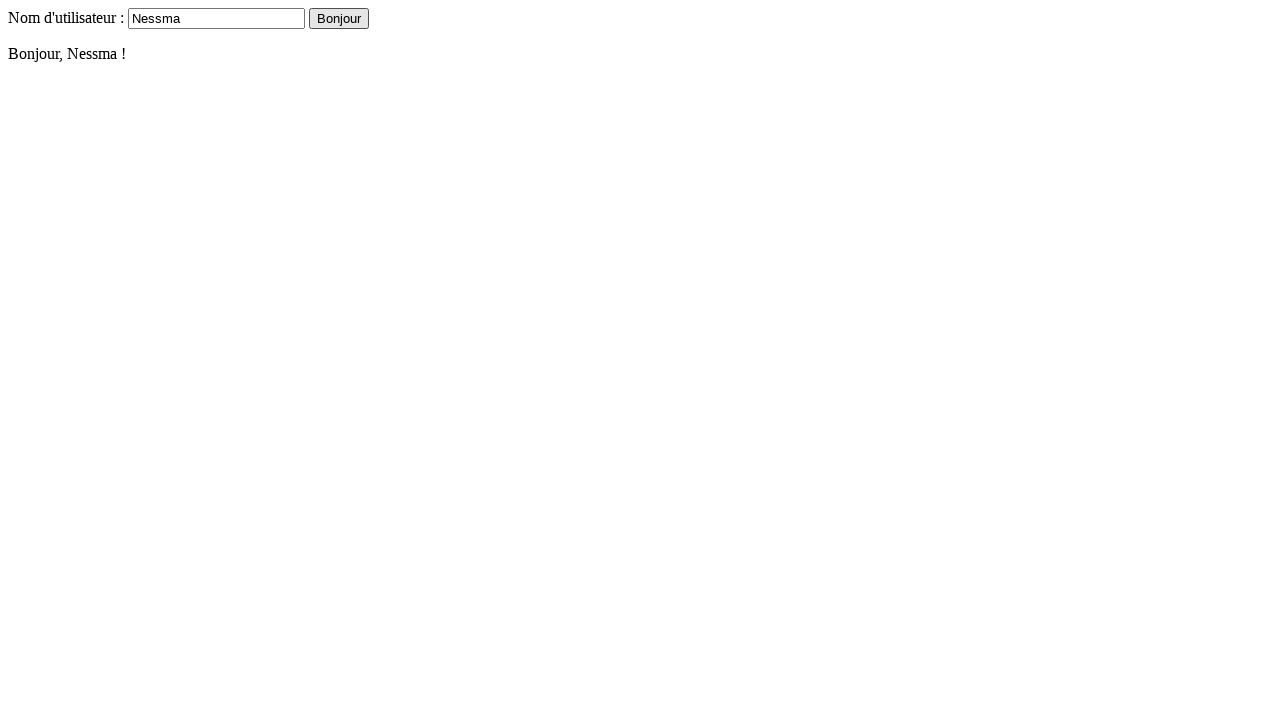

Verified that greeting message displays 'Bonjour, Nessma !'
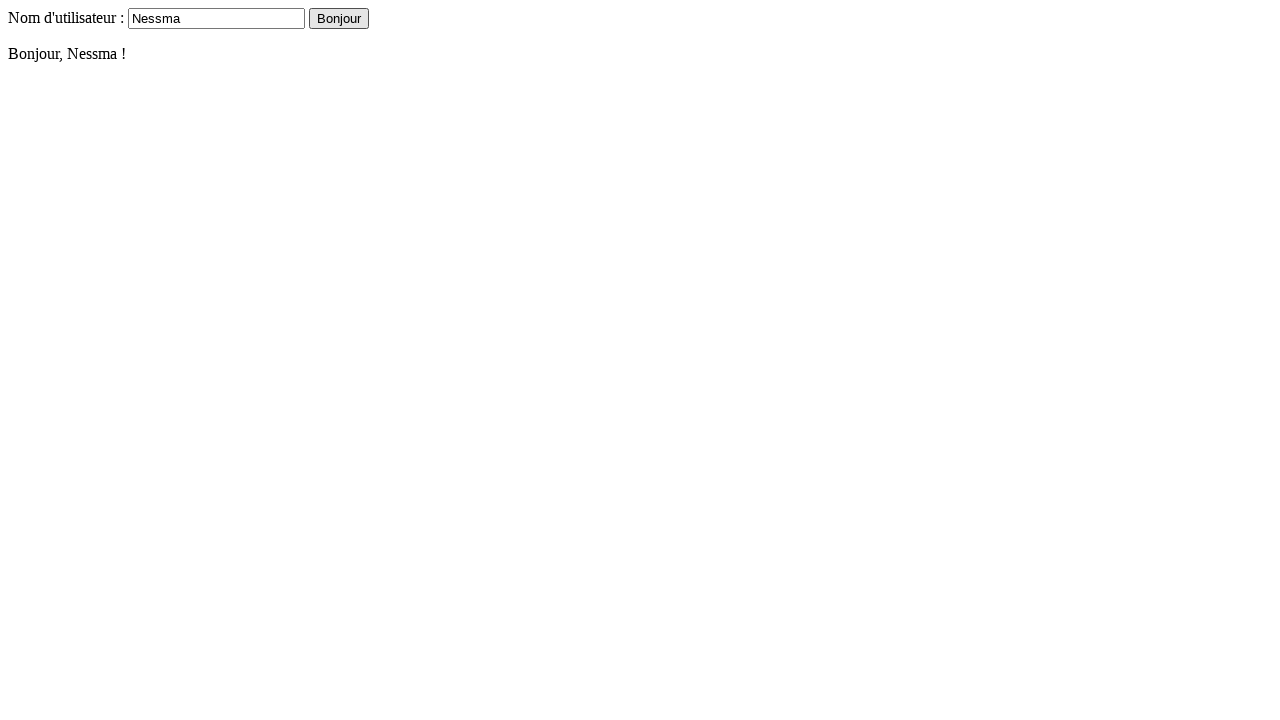

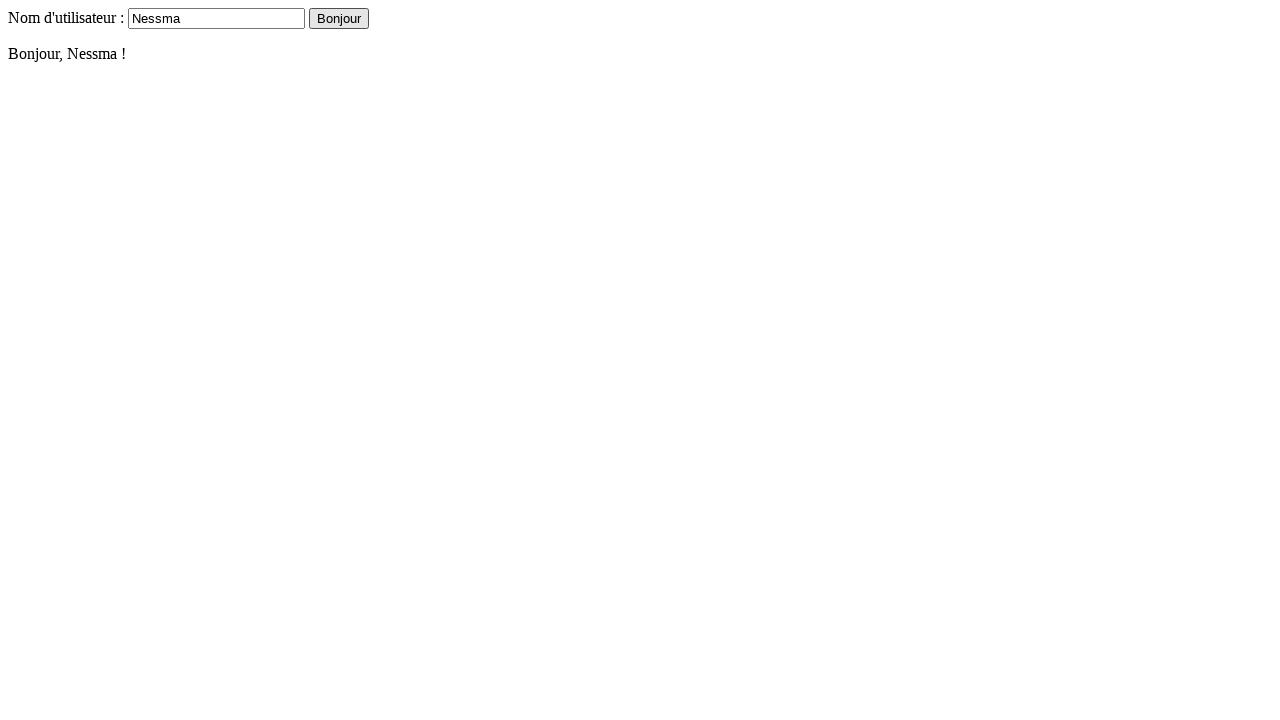